Tests various form interactions on a Selenium practice page including filling login fields, clicking forgot password, filling reset password form fields, and then completing a successful login flow.

Starting URL: https://rahulshettyacademy.com/locatorspractice/

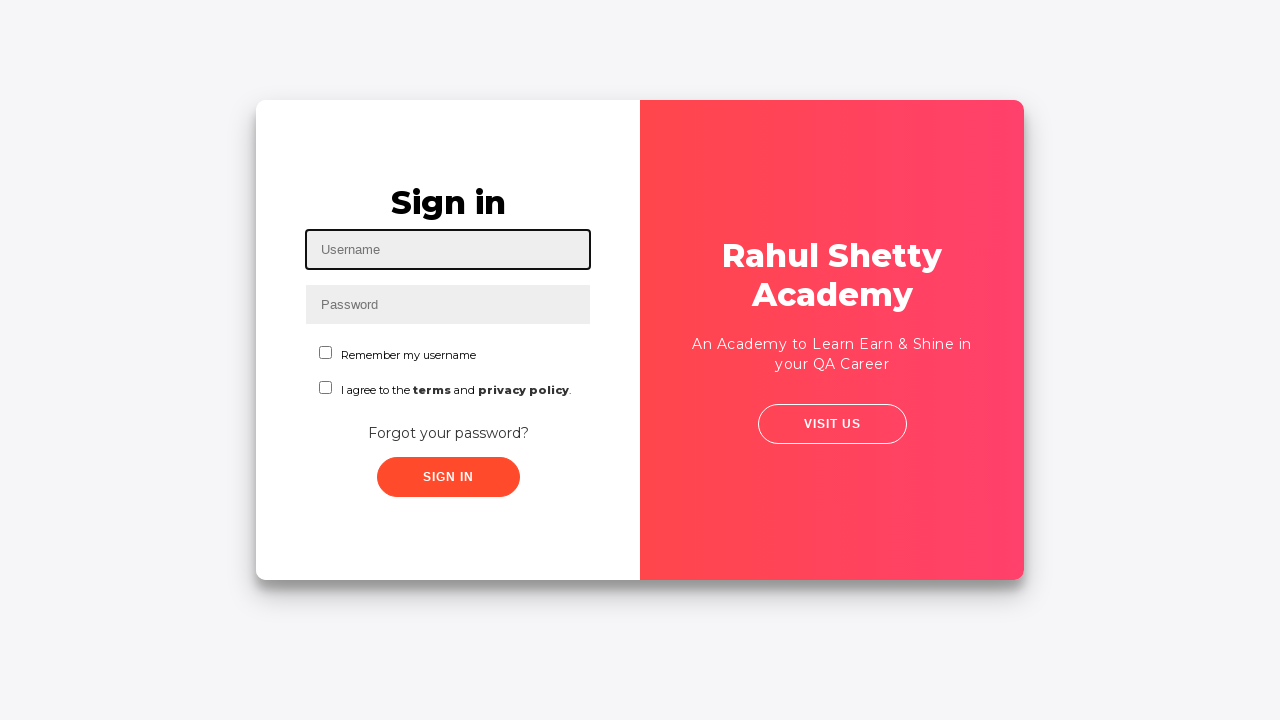

Filled username field with 'rahul' on #inputUsername
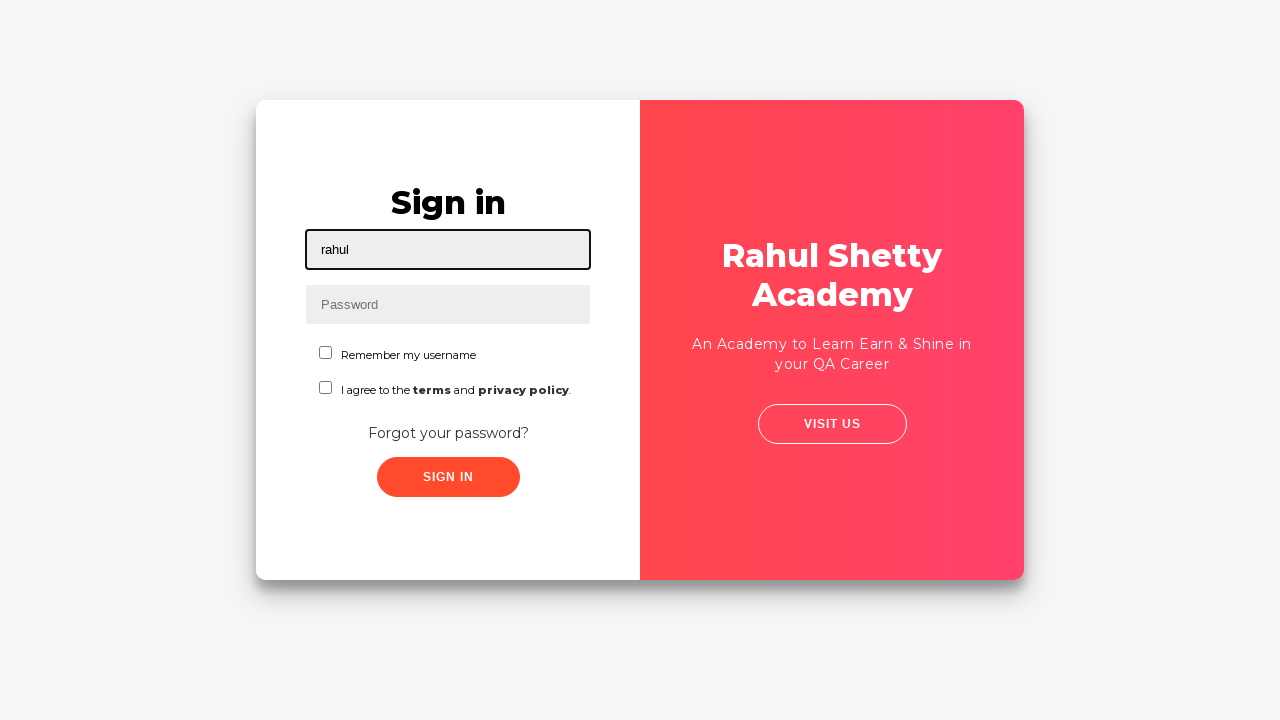

Filled password field with 'hello123' on input[name='inputPassword']
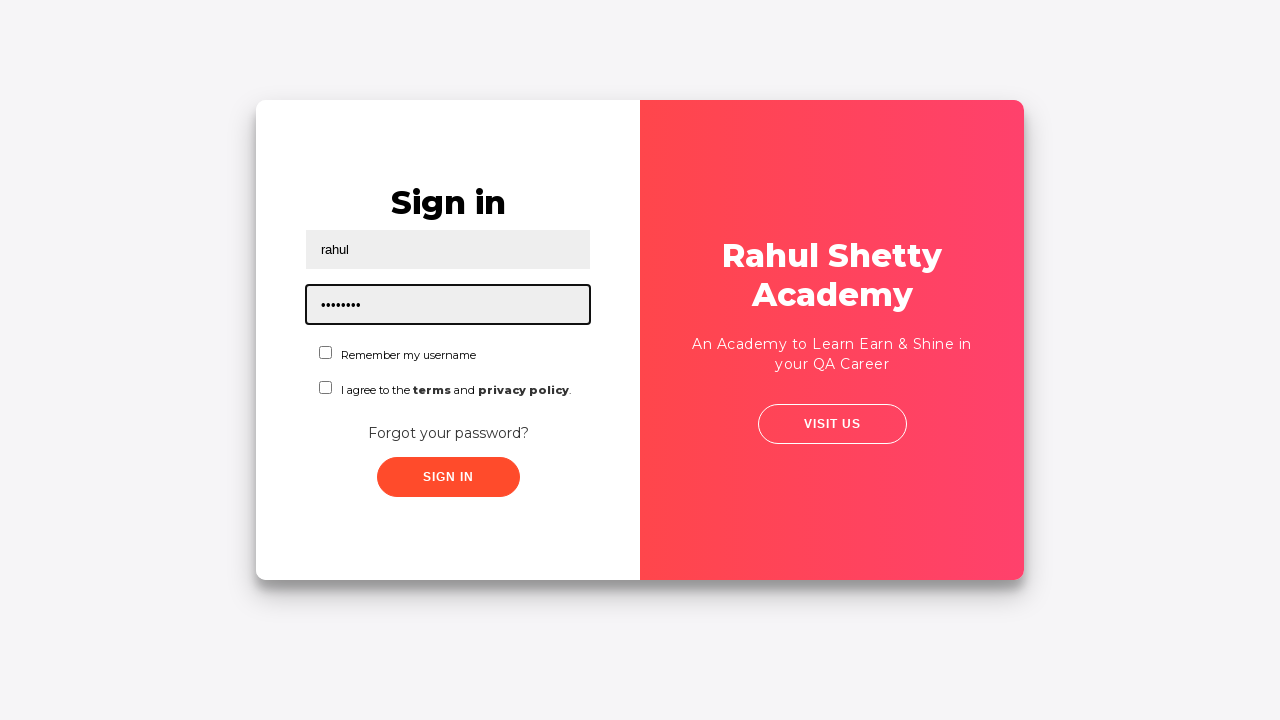

Clicked sign in button at (448, 477) on .signInBtn
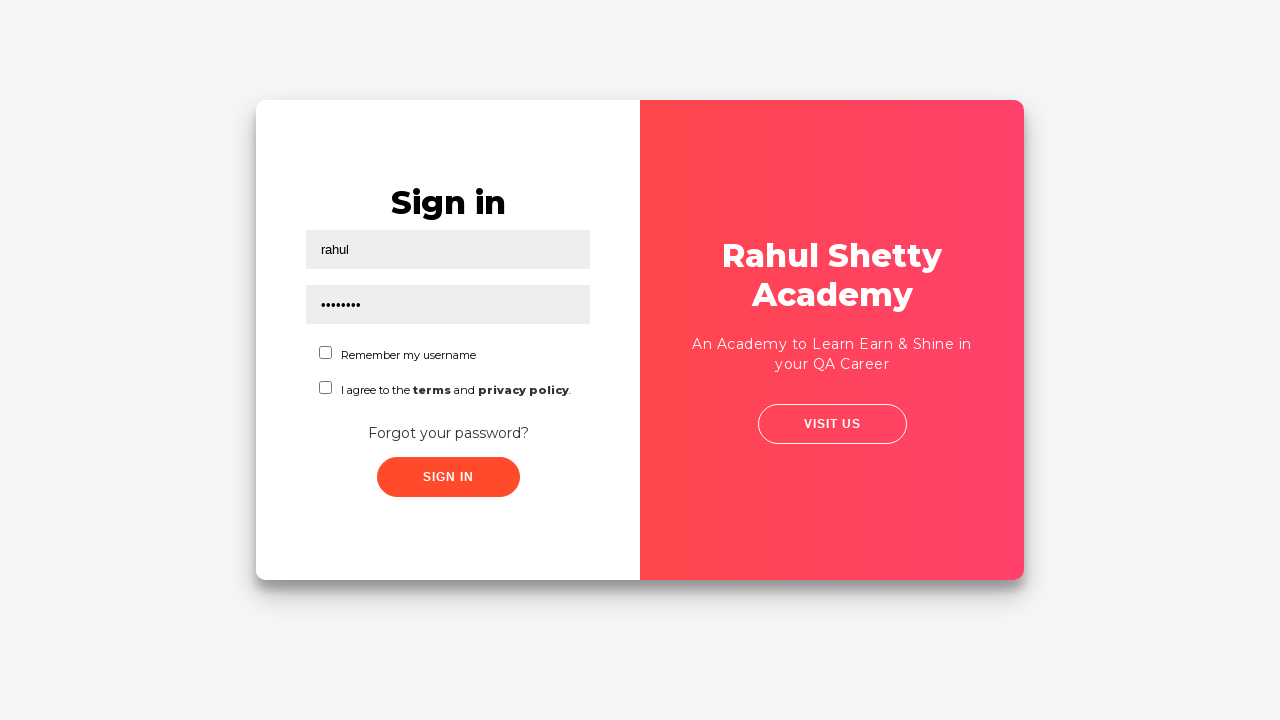

Error message appeared on login attempt
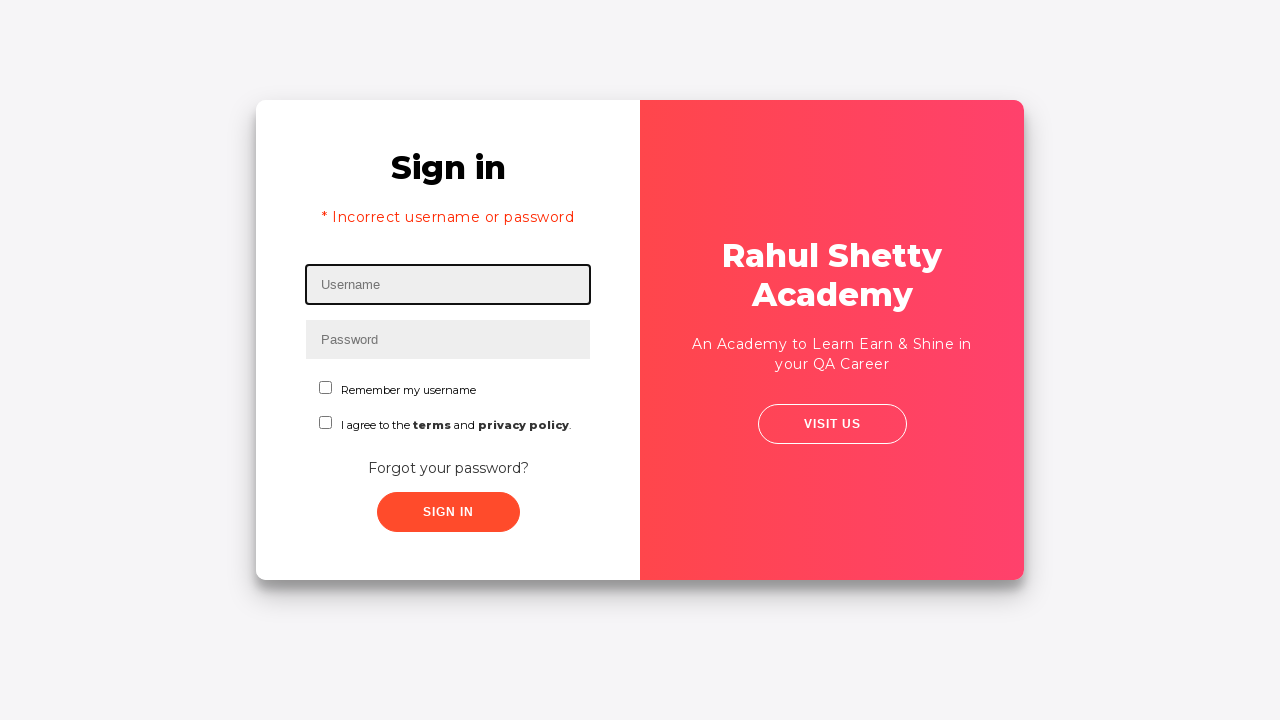

Clicked 'Forgot your password?' link at (448, 468) on text=Forgot your password?
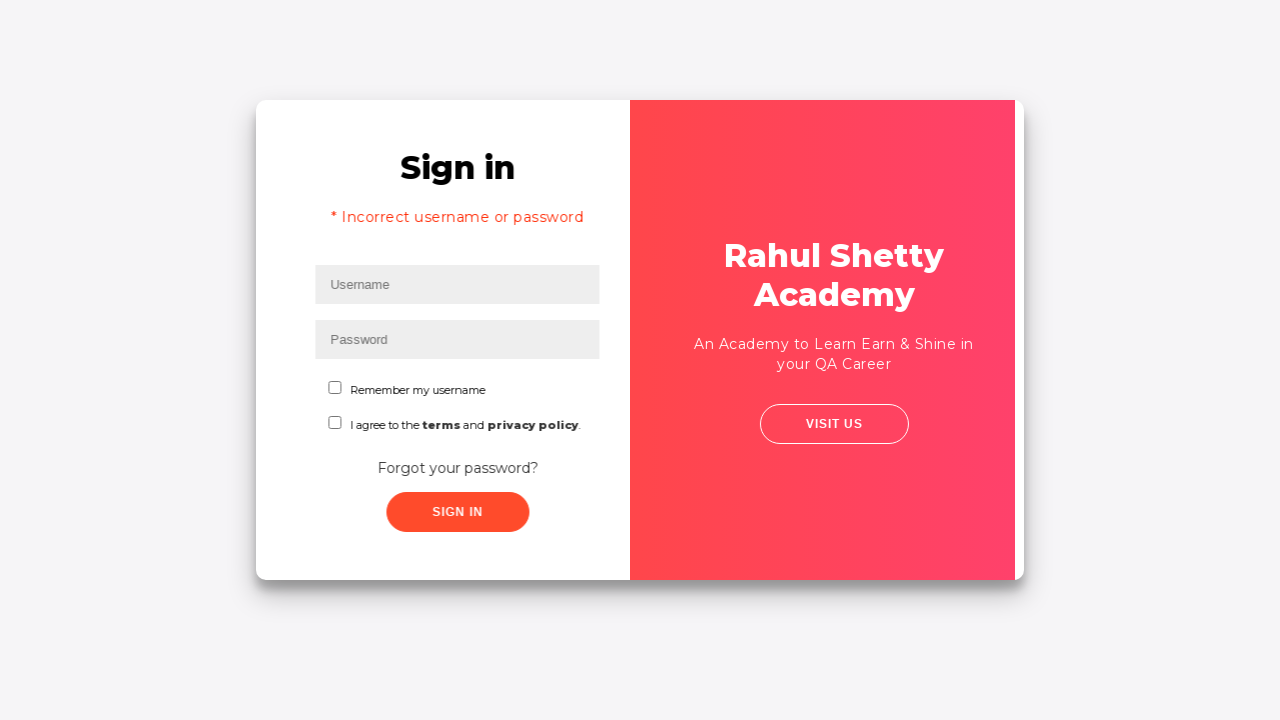

Waited for forgot password form to load
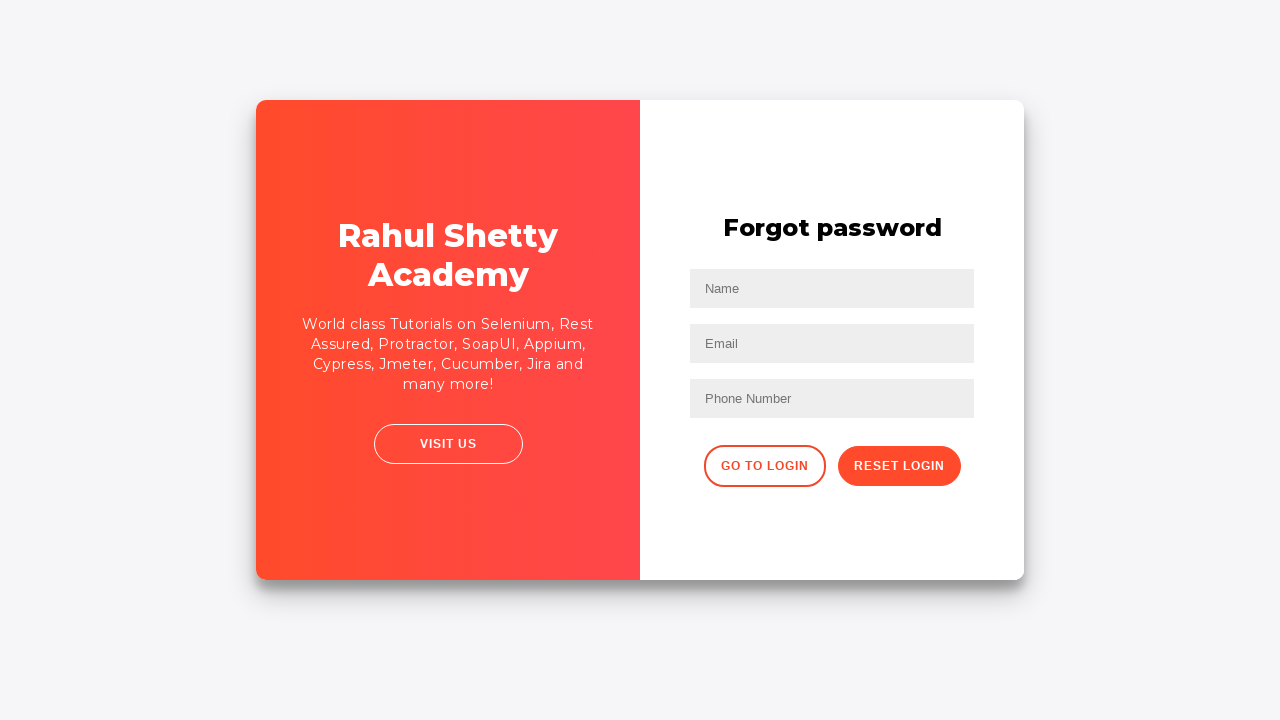

Filled name field with 'John' in reset password form on input[placeholder='Name']
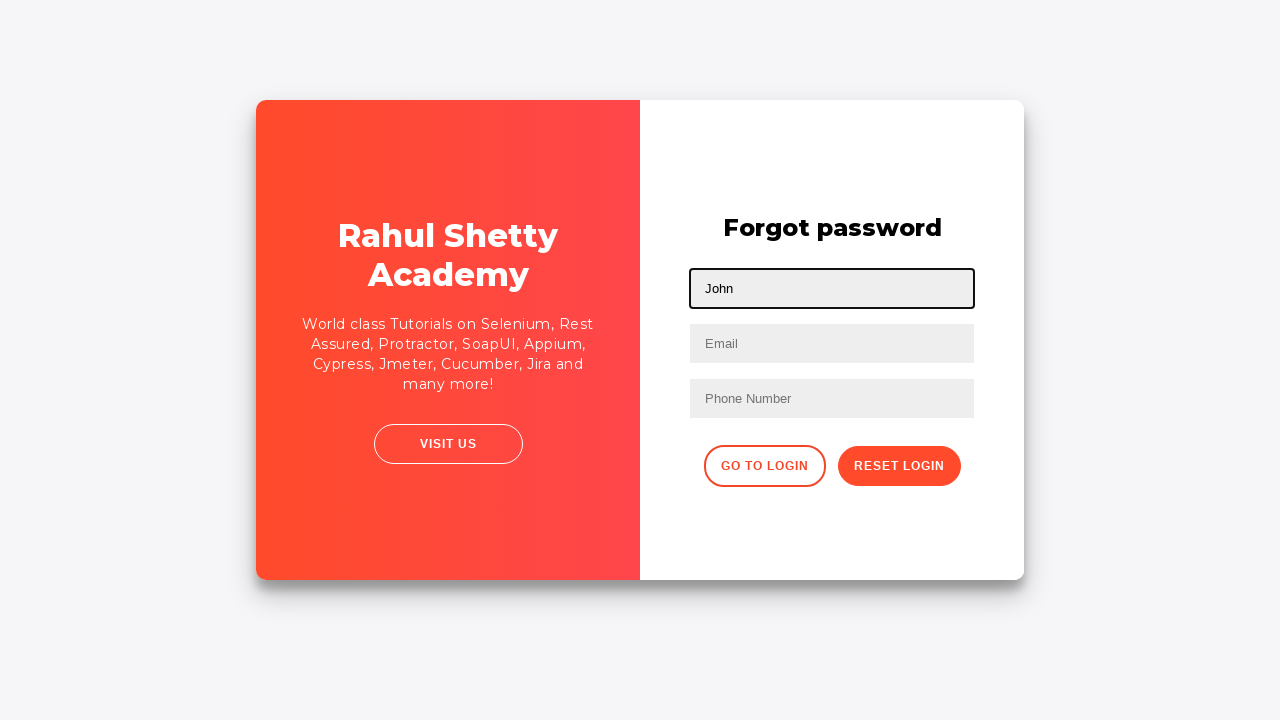

Filled email field with 'john@rsa.com' on input[placeholder='Email']
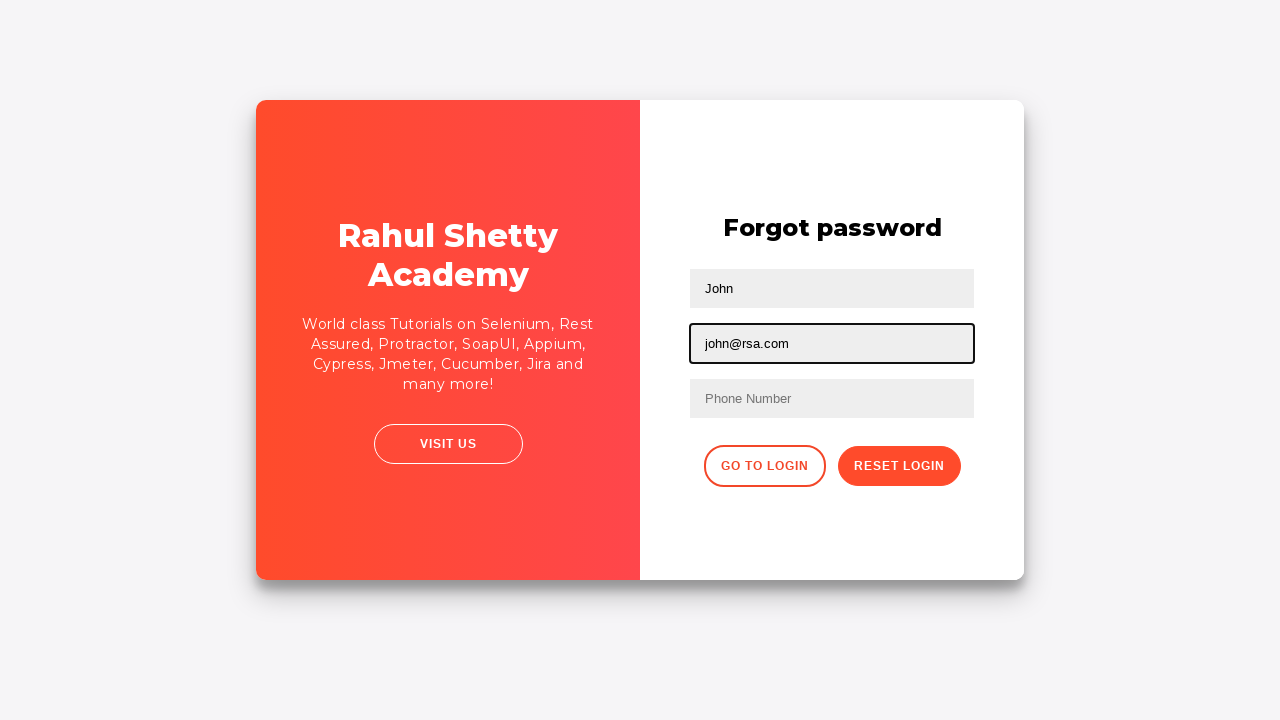

Cleared the second text input field on input[type='text'] >> nth=2
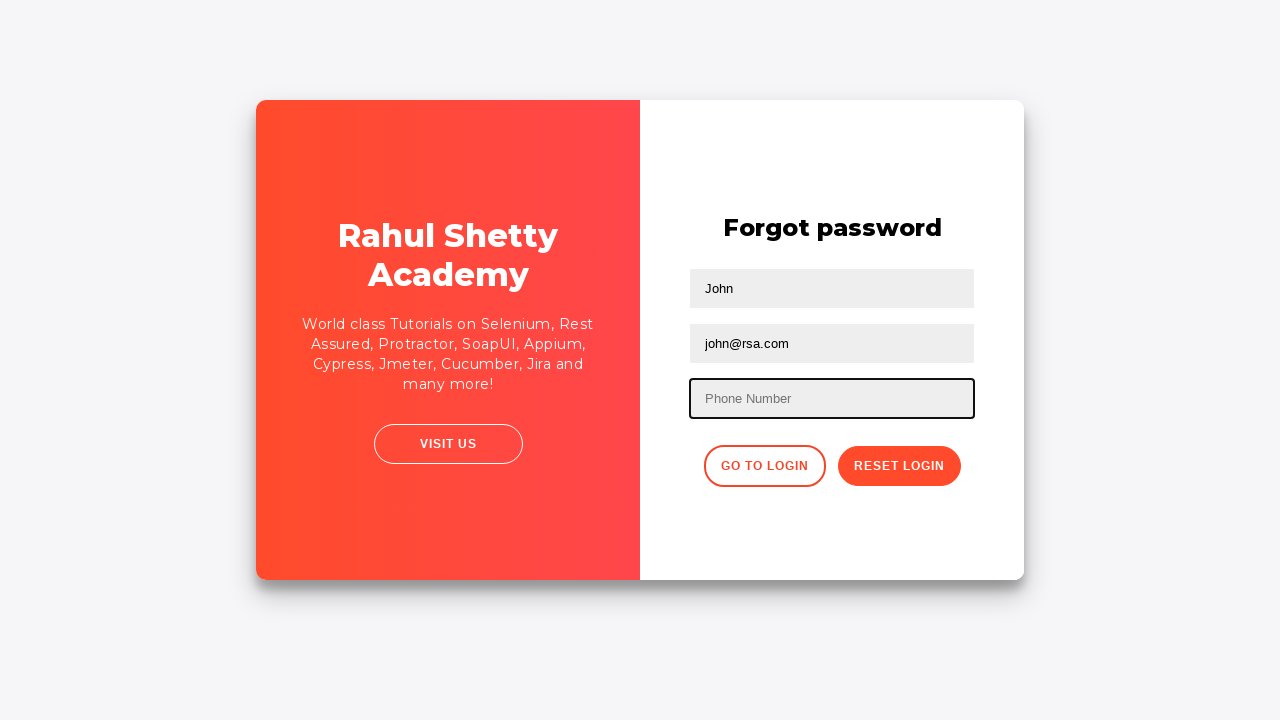

Filled second text input with 'john@gmail.com' on input[type='text'] >> nth=2
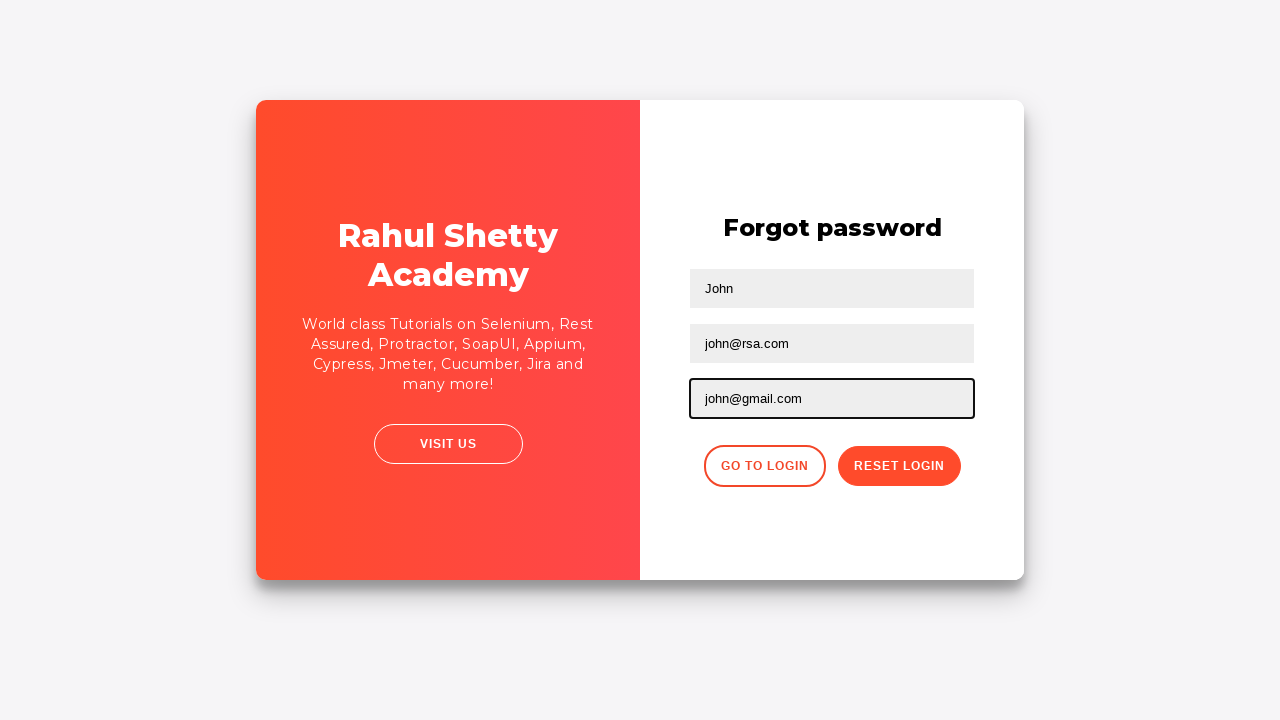

Filled phone number field with '1894646' on form input:nth-child(4)
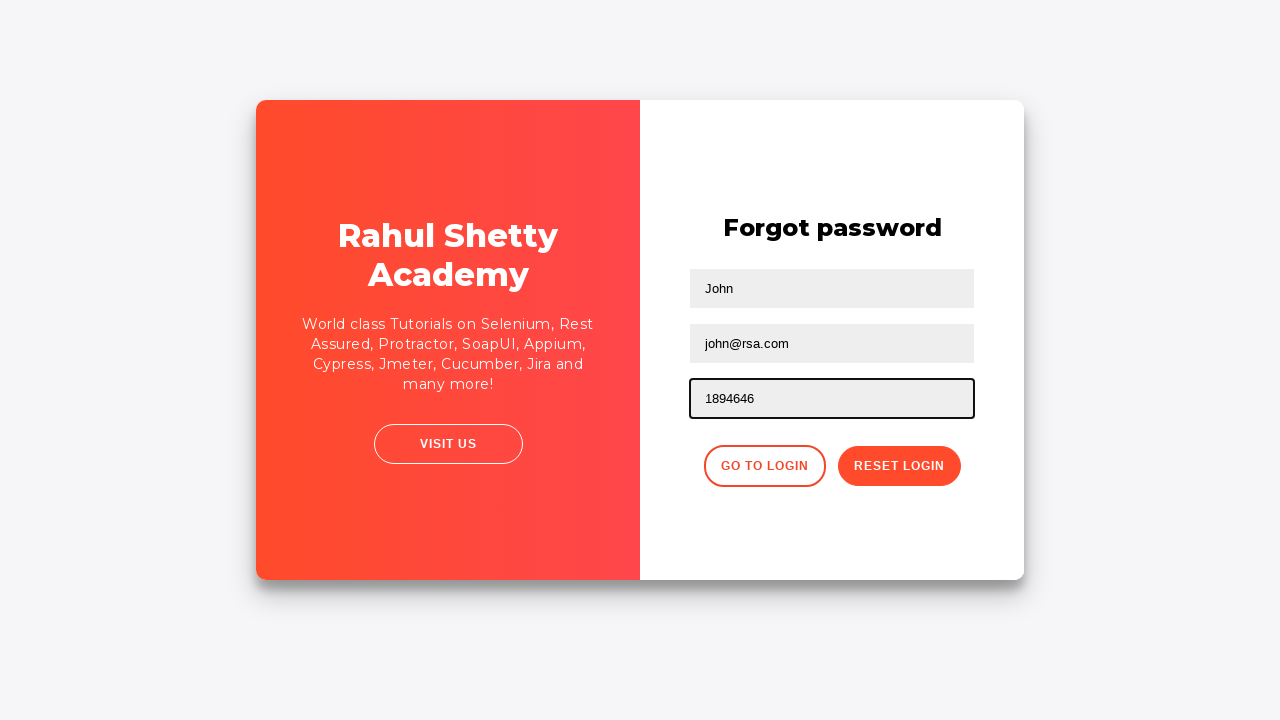

Clicked reset password button at (899, 466) on .reset-pwd-btn
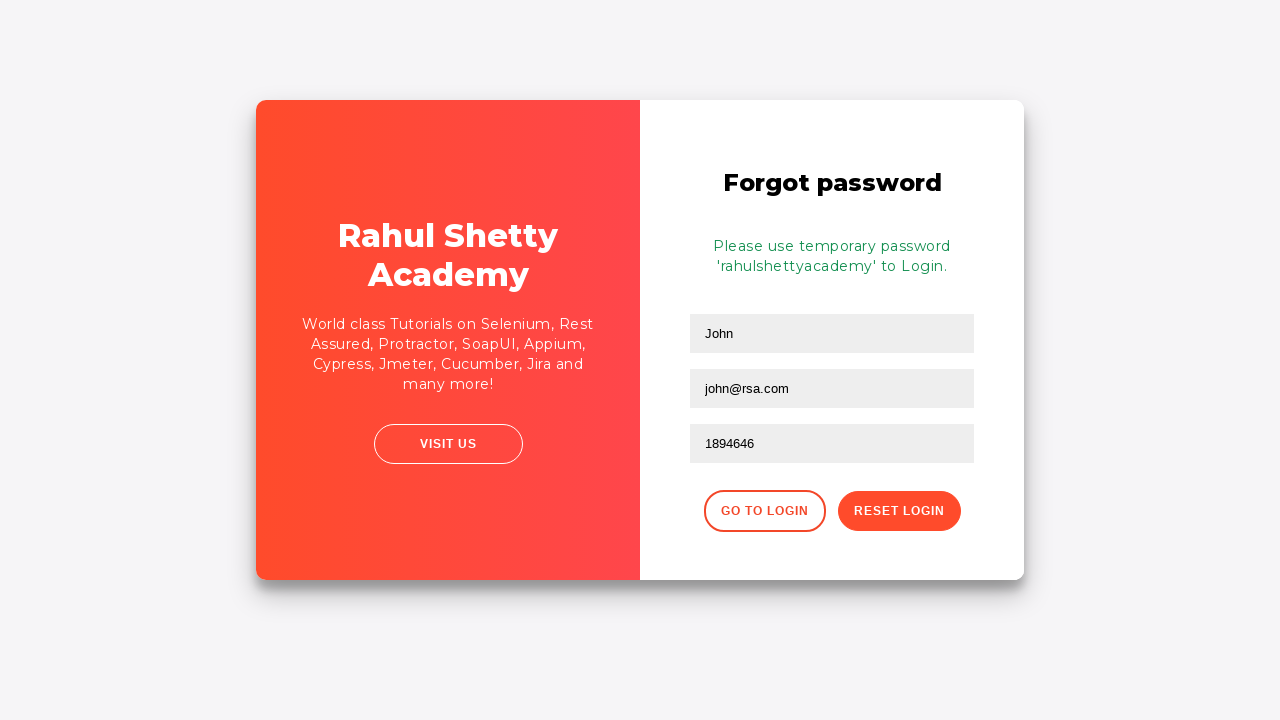

Confirmation message appeared after password reset
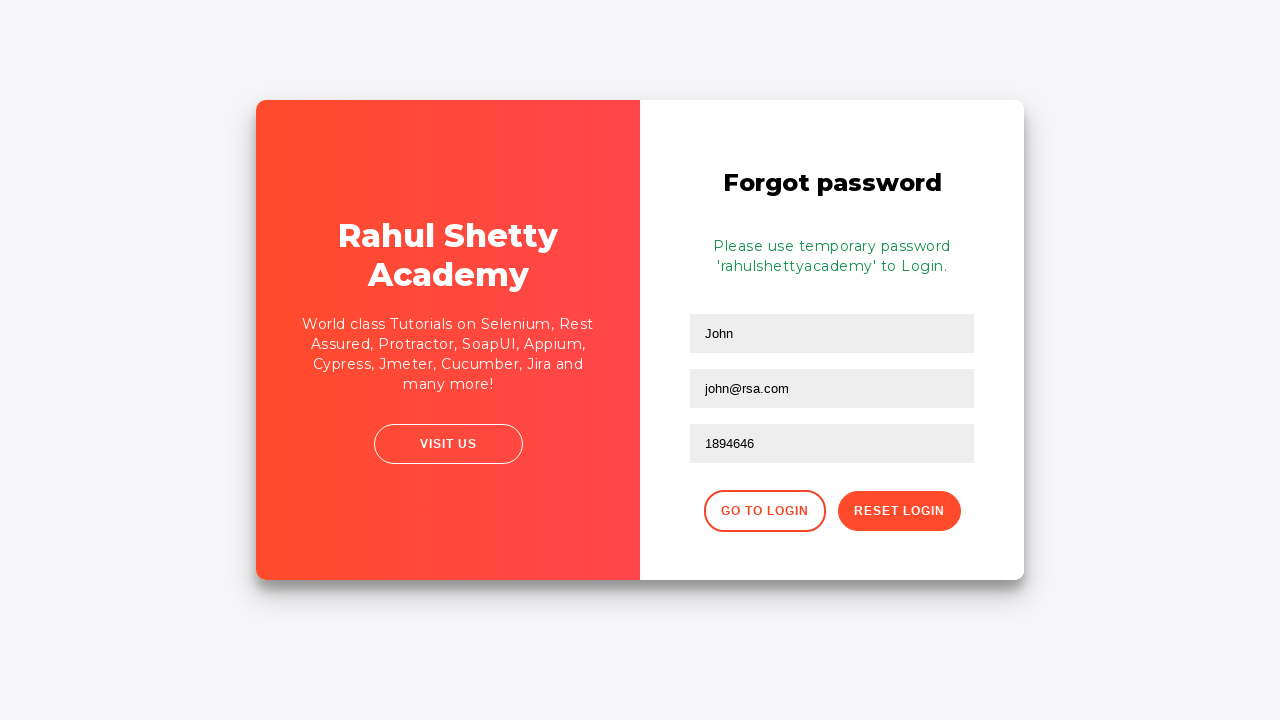

Clicked 'Go to Login' button at (764, 511) on .forgot-pwd-btn-conainer button:first-child
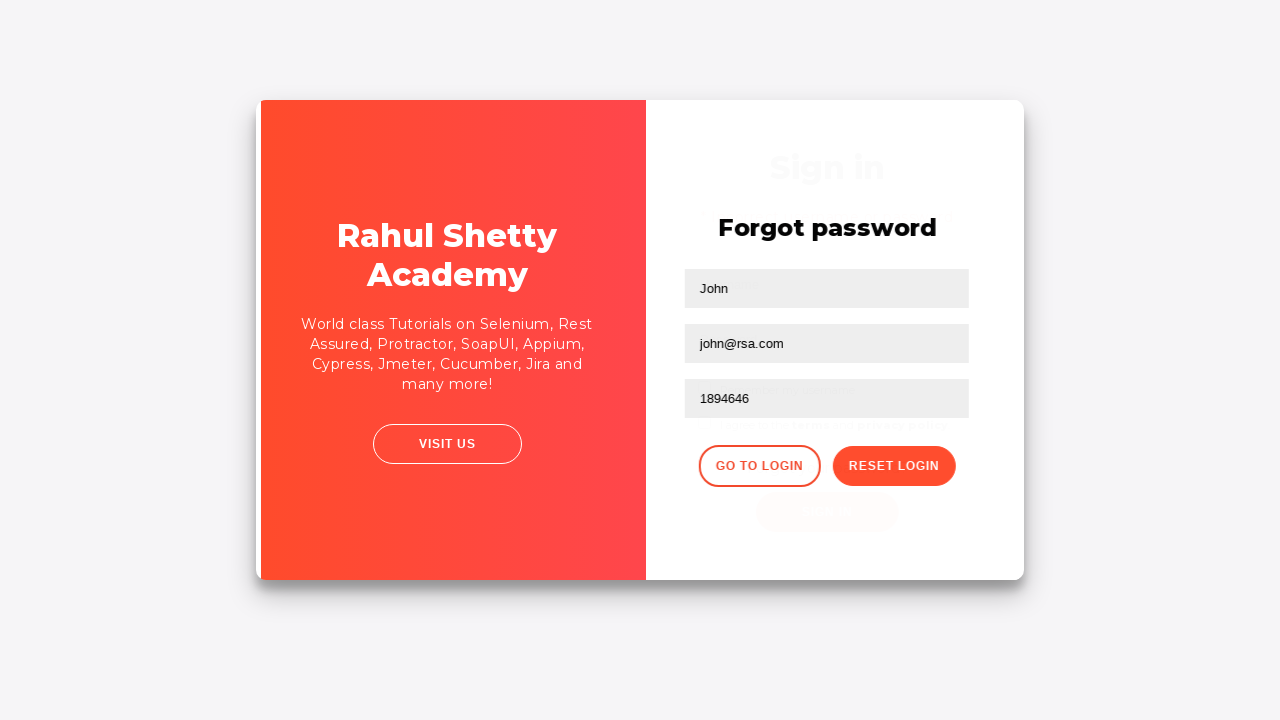

Waited for login form to appear
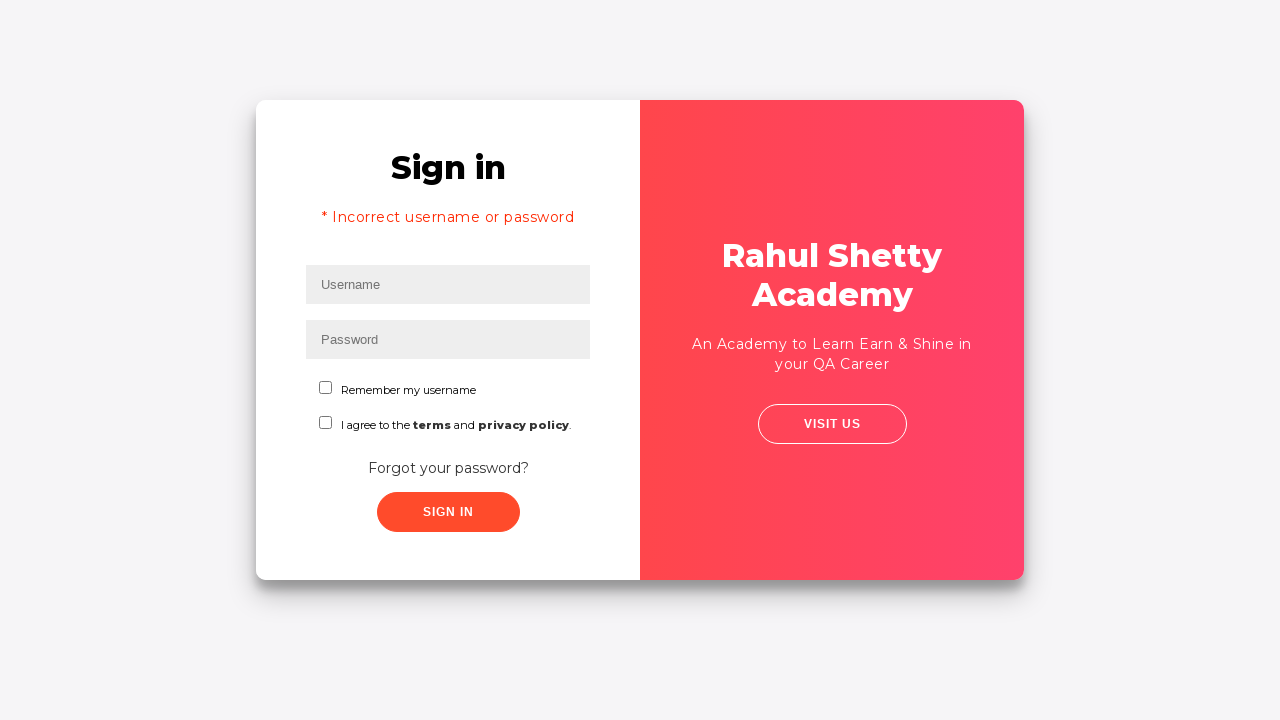

Filled username field with 'rahul' for login attempt on #inputUsername
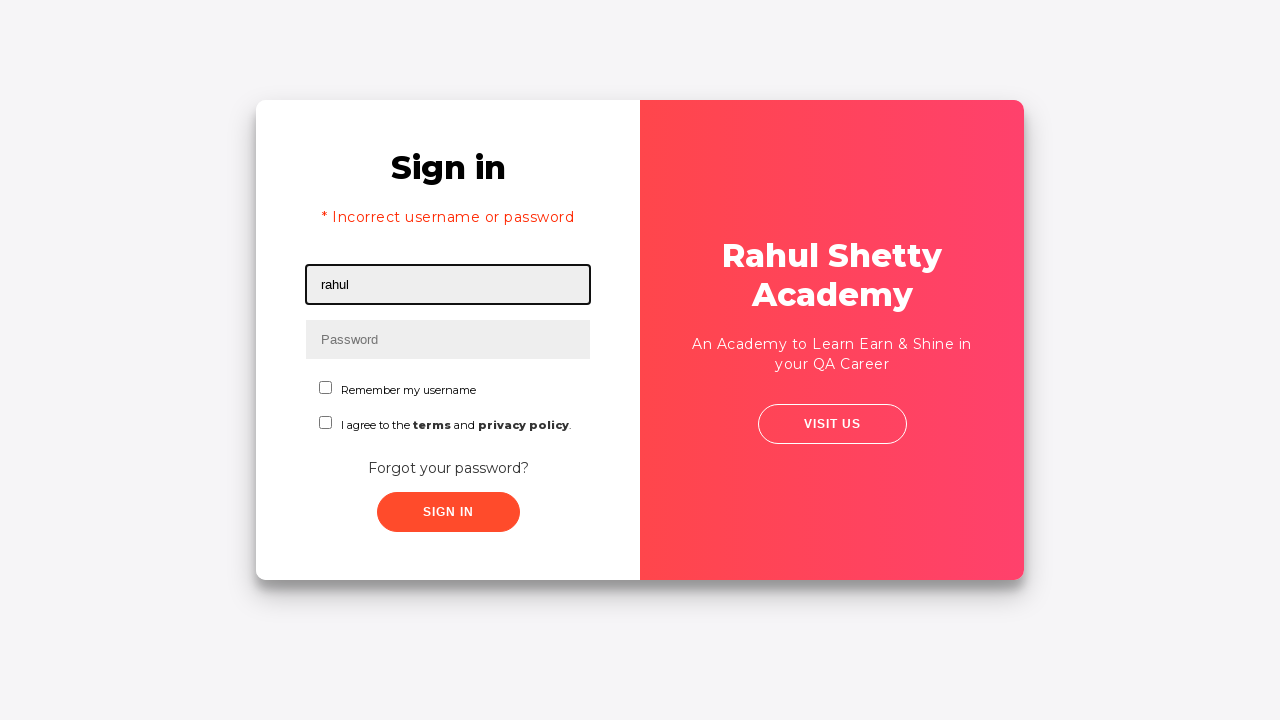

Filled password field with 'rahulshettyacademy' on input[type*='pass']
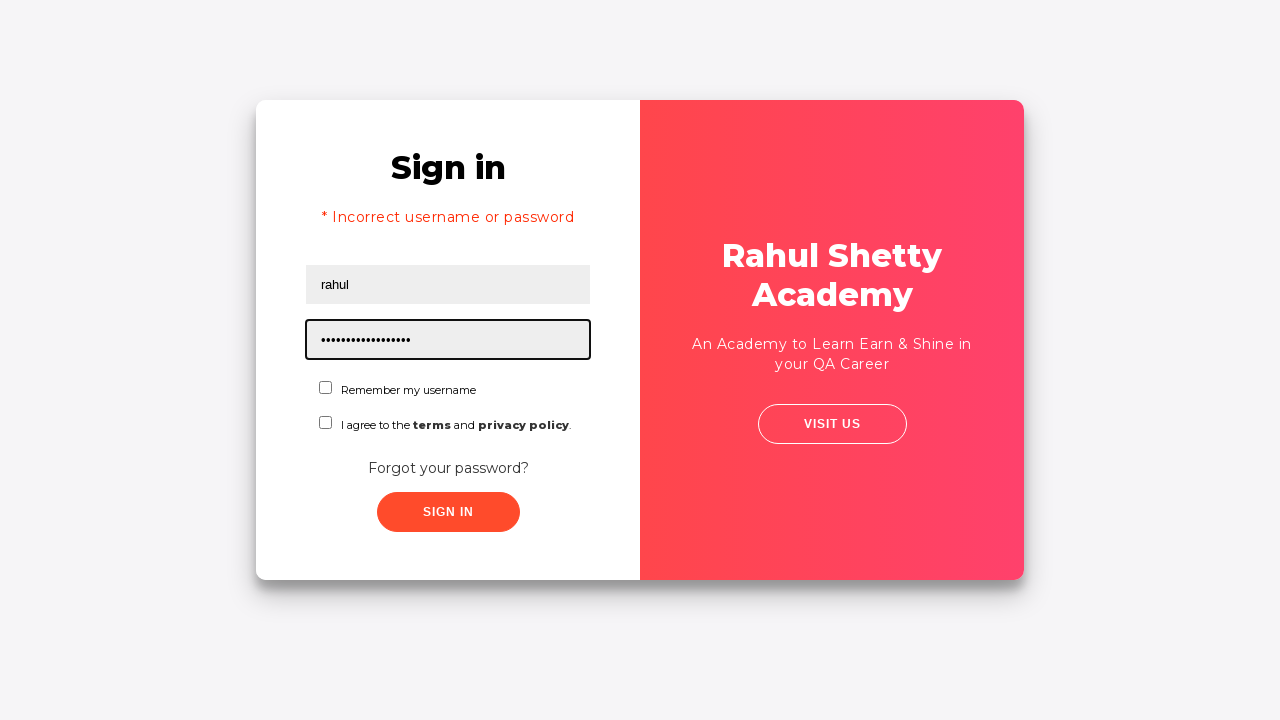

Checked the checkbox for login confirmation at (326, 388) on #chkboxOne
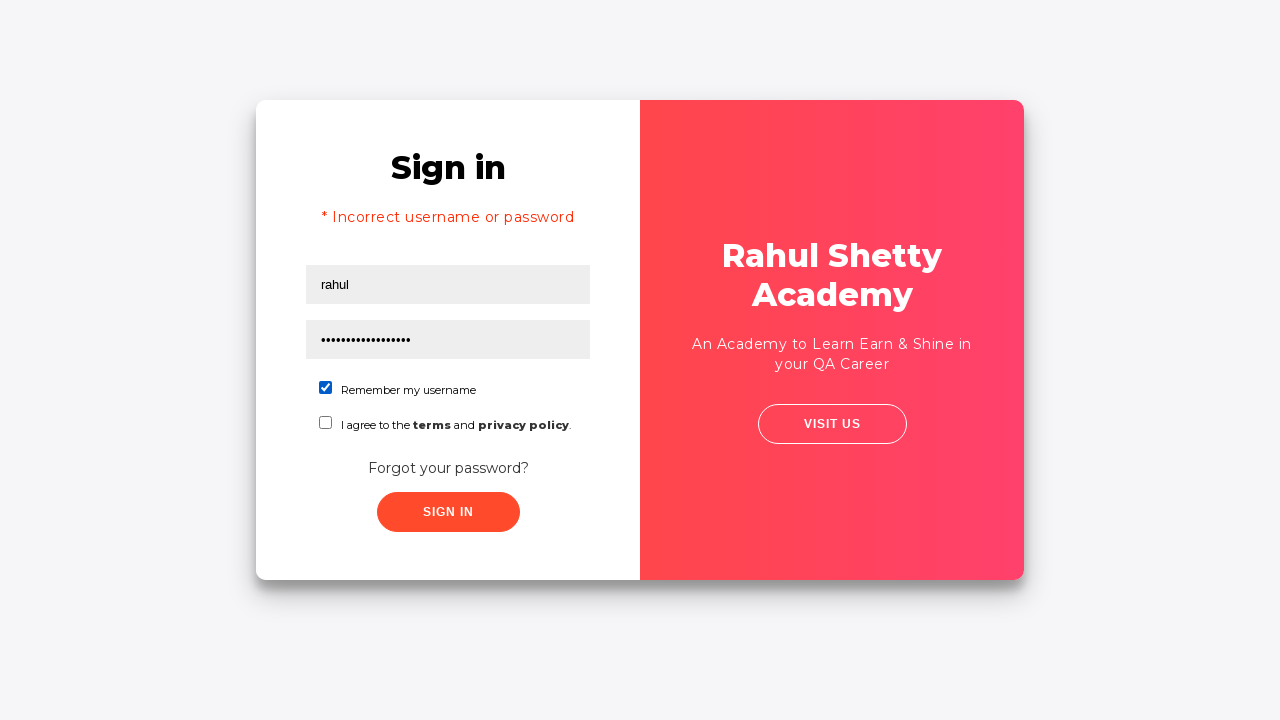

Clicked submit button to complete login at (448, 512) on button.submit
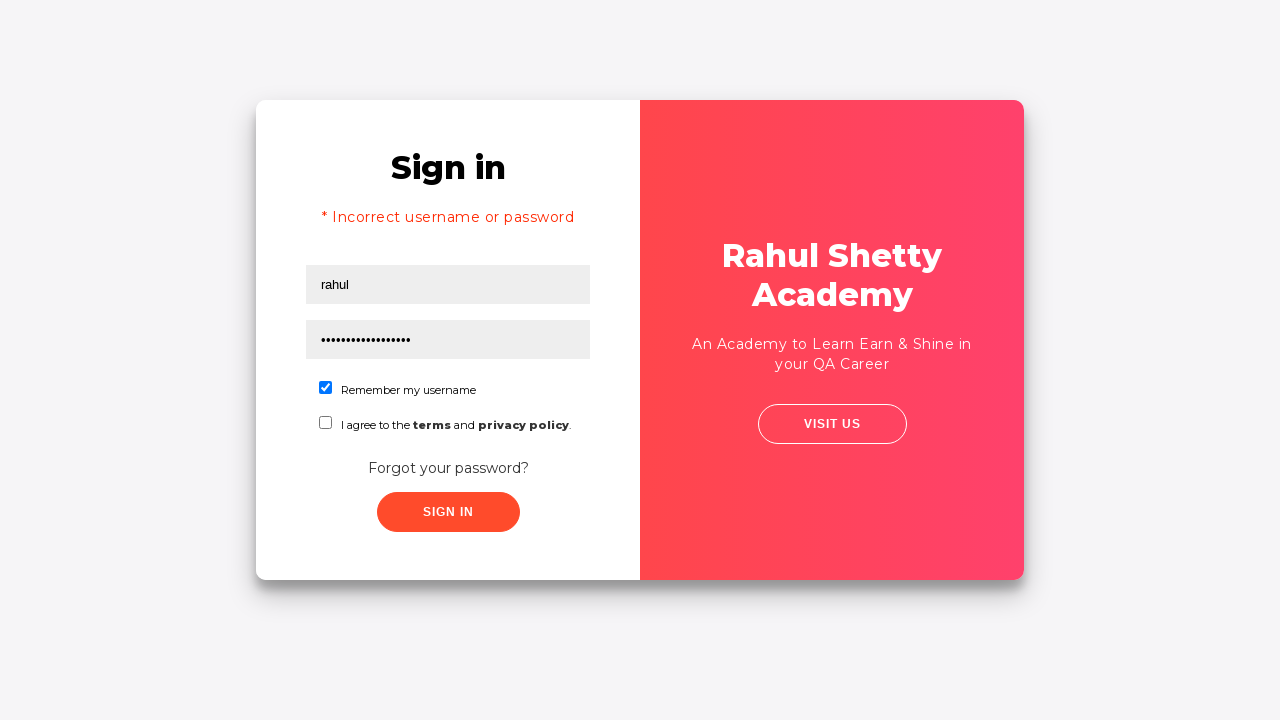

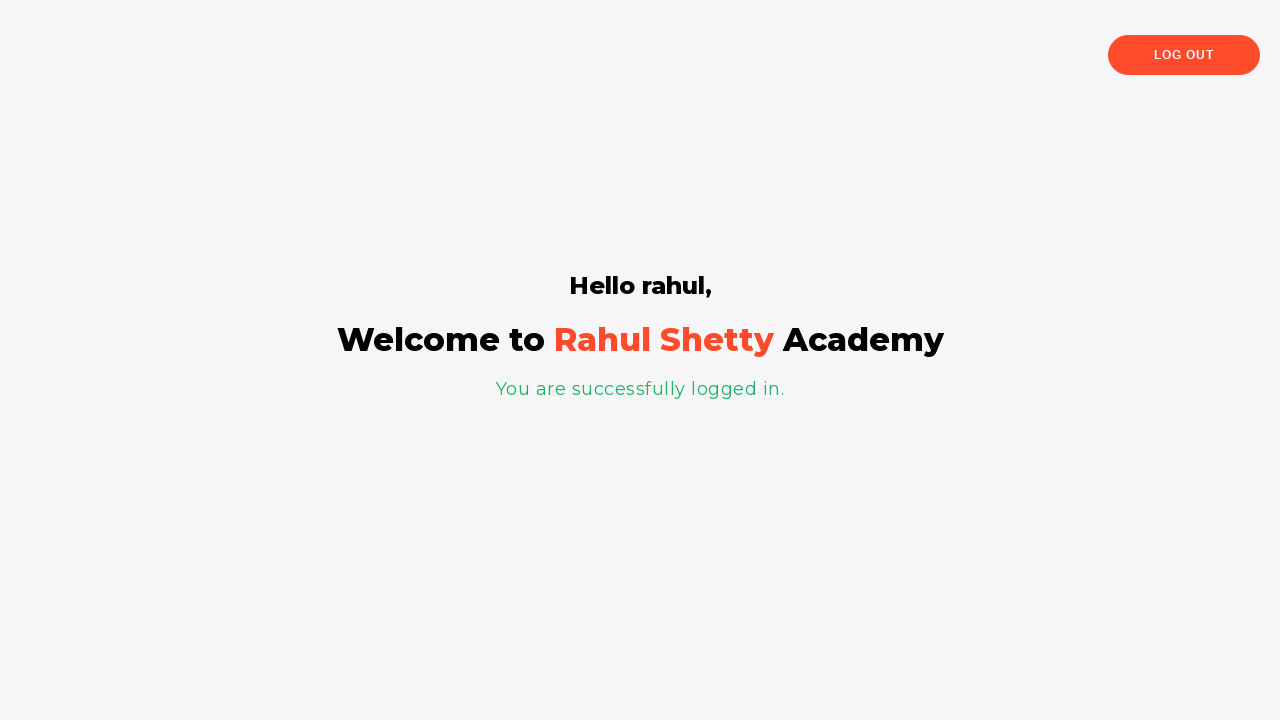